Tests mouse hover functionality by hovering over a menu item to reveal sub-menu options

Starting URL: https://demoqa.com/menu

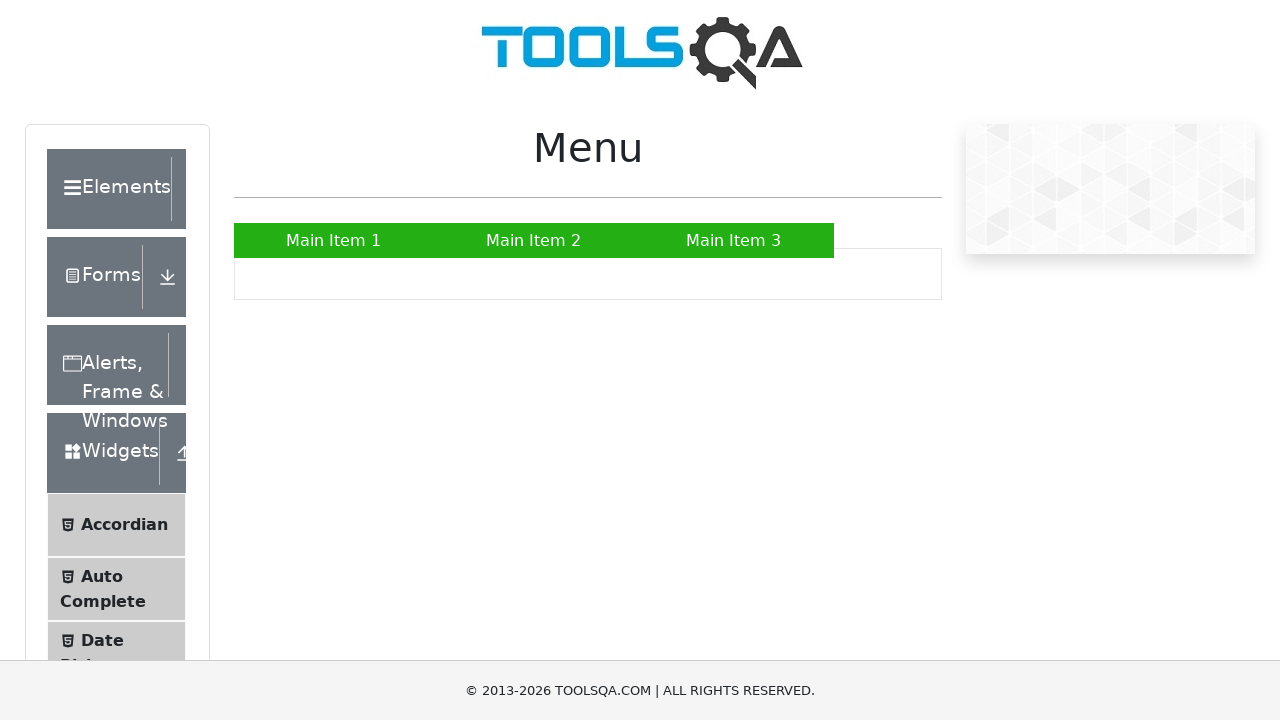

Located 'Main Item 2' menu element
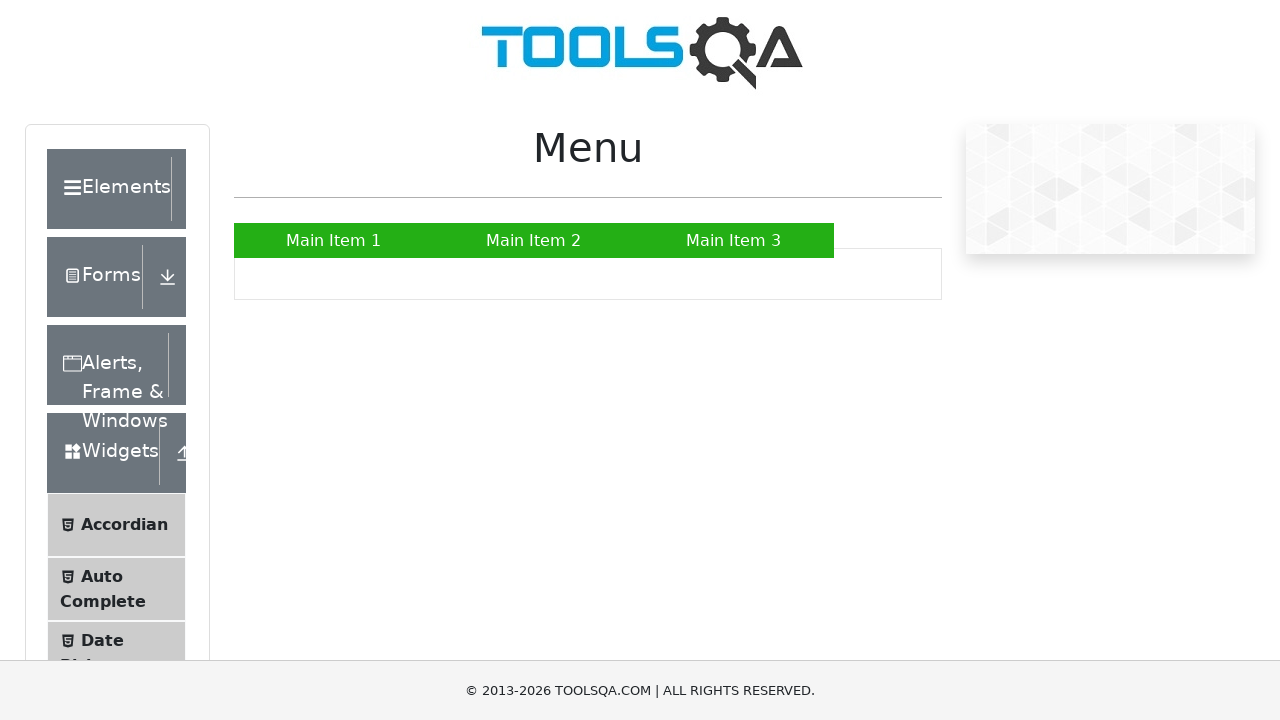

Hovered over 'Main Item 2' to reveal sub-menu at (534, 240) on text='Main Item 2'
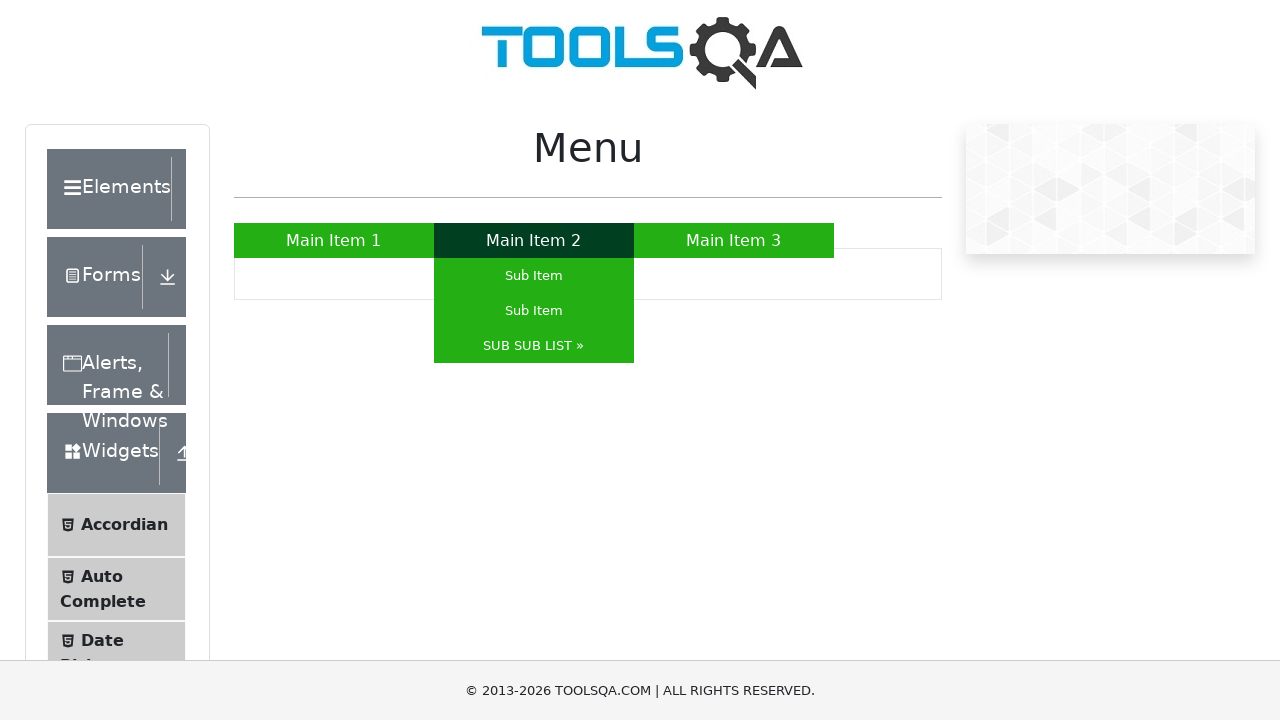

Waited for hover effect to be visible
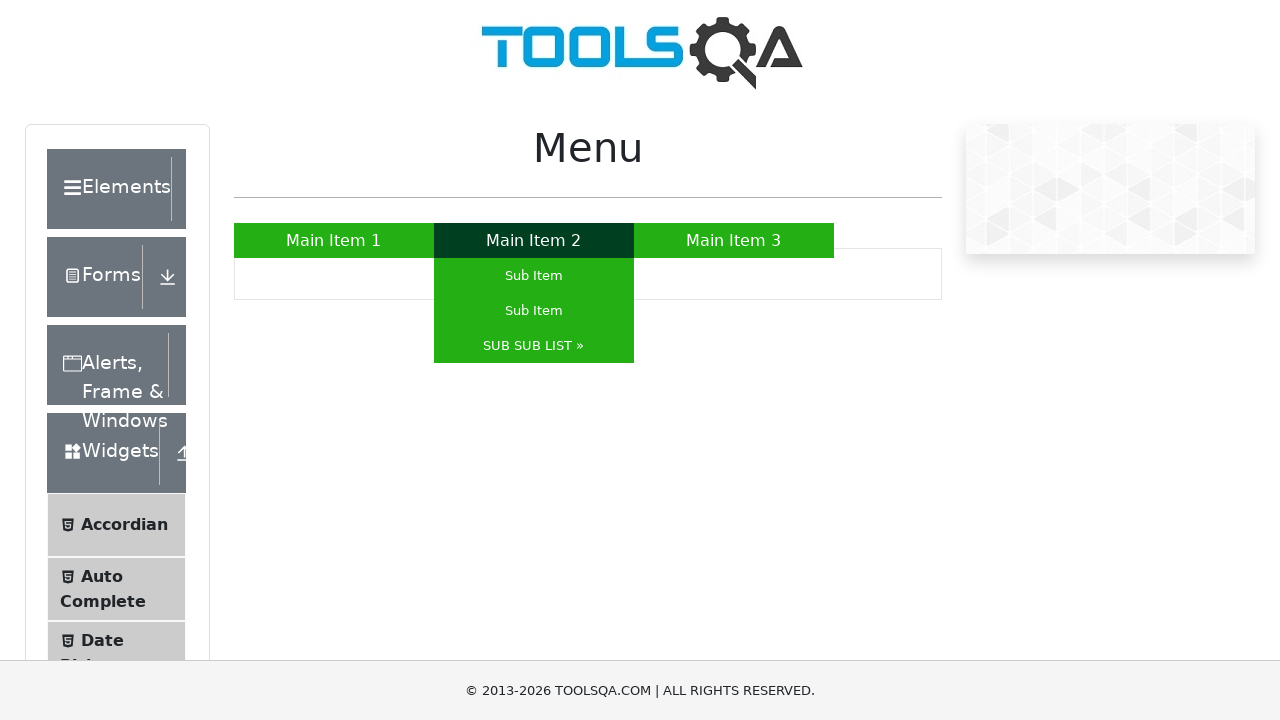

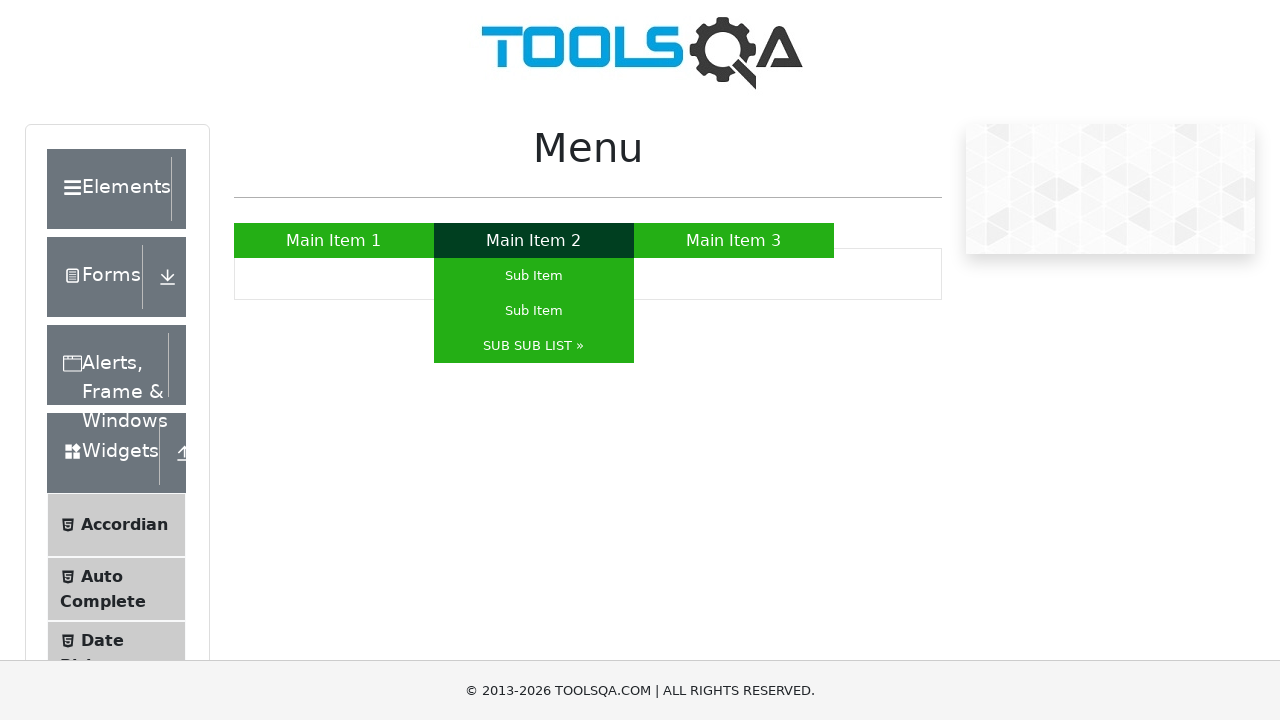